Tests the visibility and alignment of purchase buttons and note elements on a production site by waiting for components to load and verifying their presence on the page.

Starting URL: https://stig-site.vercel.app

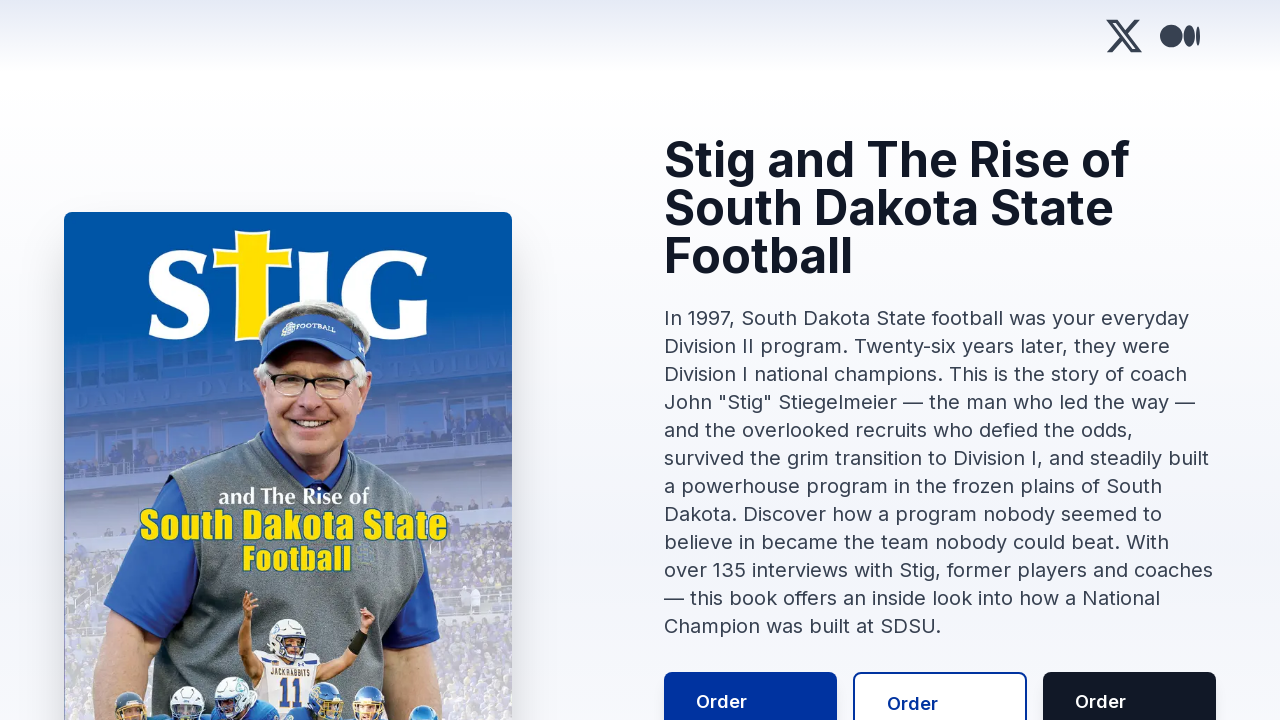

Set viewport to desktop size (1280x800)
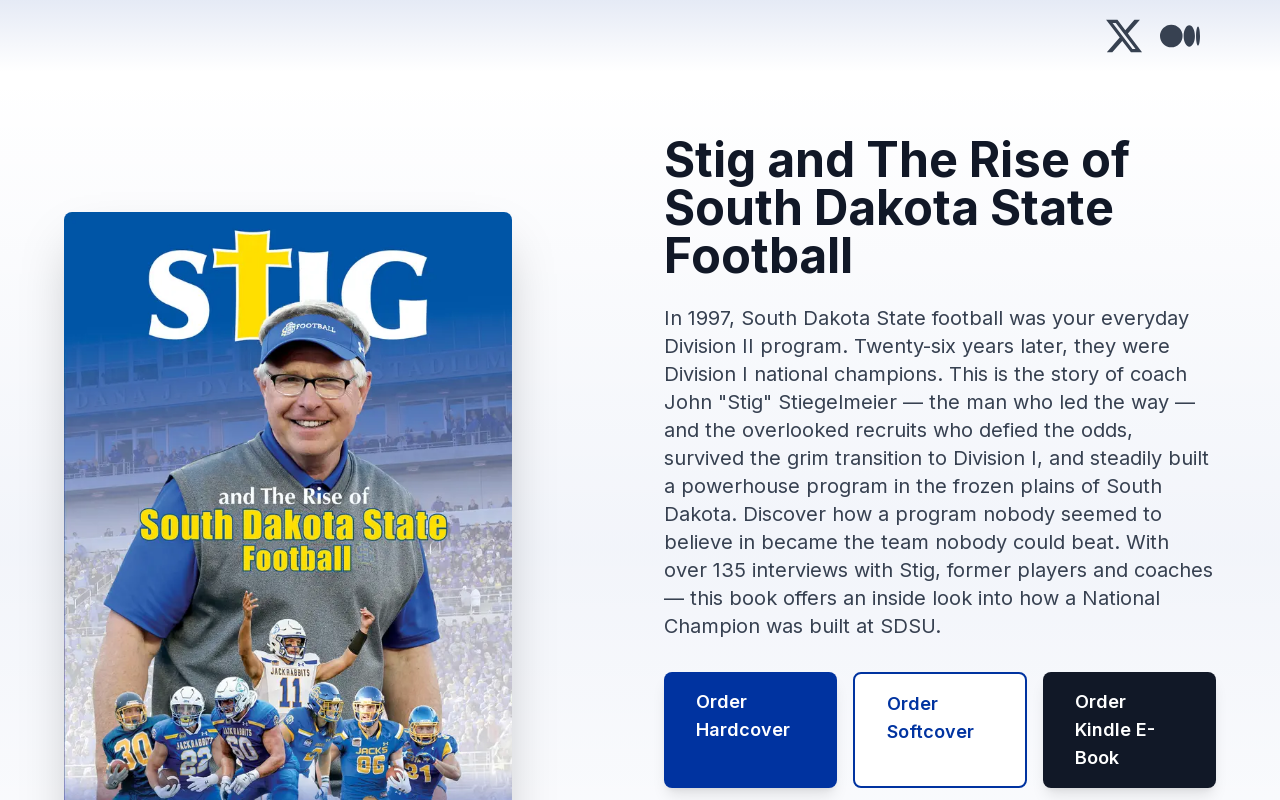

Purchase buttons component not found (timeout or not present)
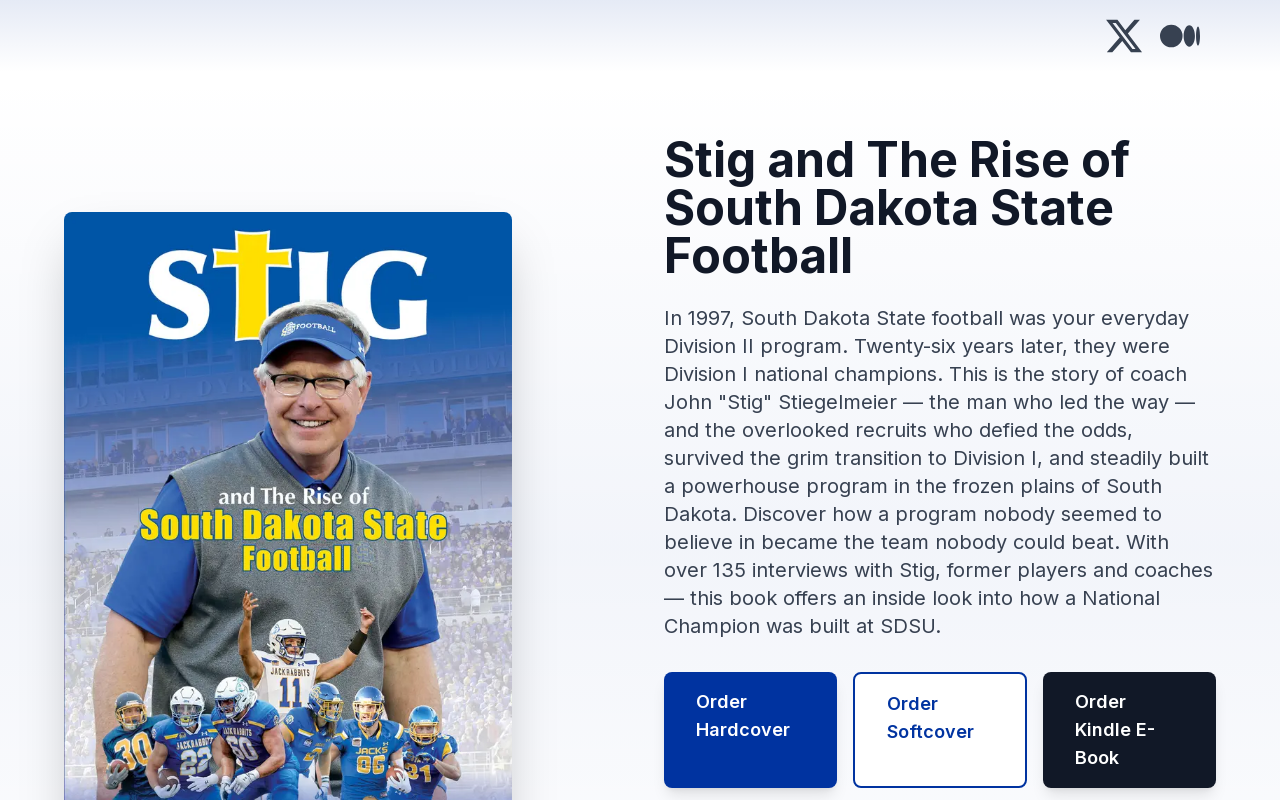

Queried for primary note element (div.bg-brand-yellow)
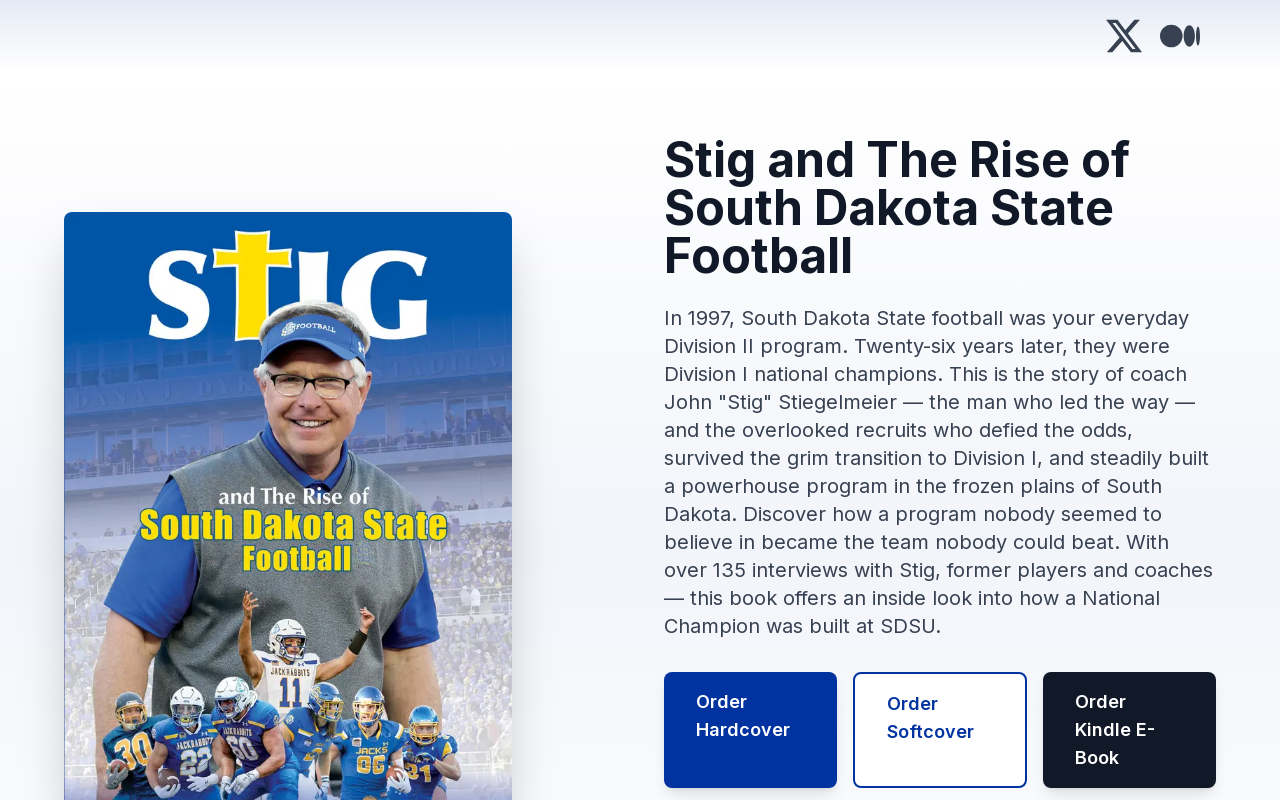

Queried for secondary note element (div.text-brand-blue.dark:text-white.text-sm)
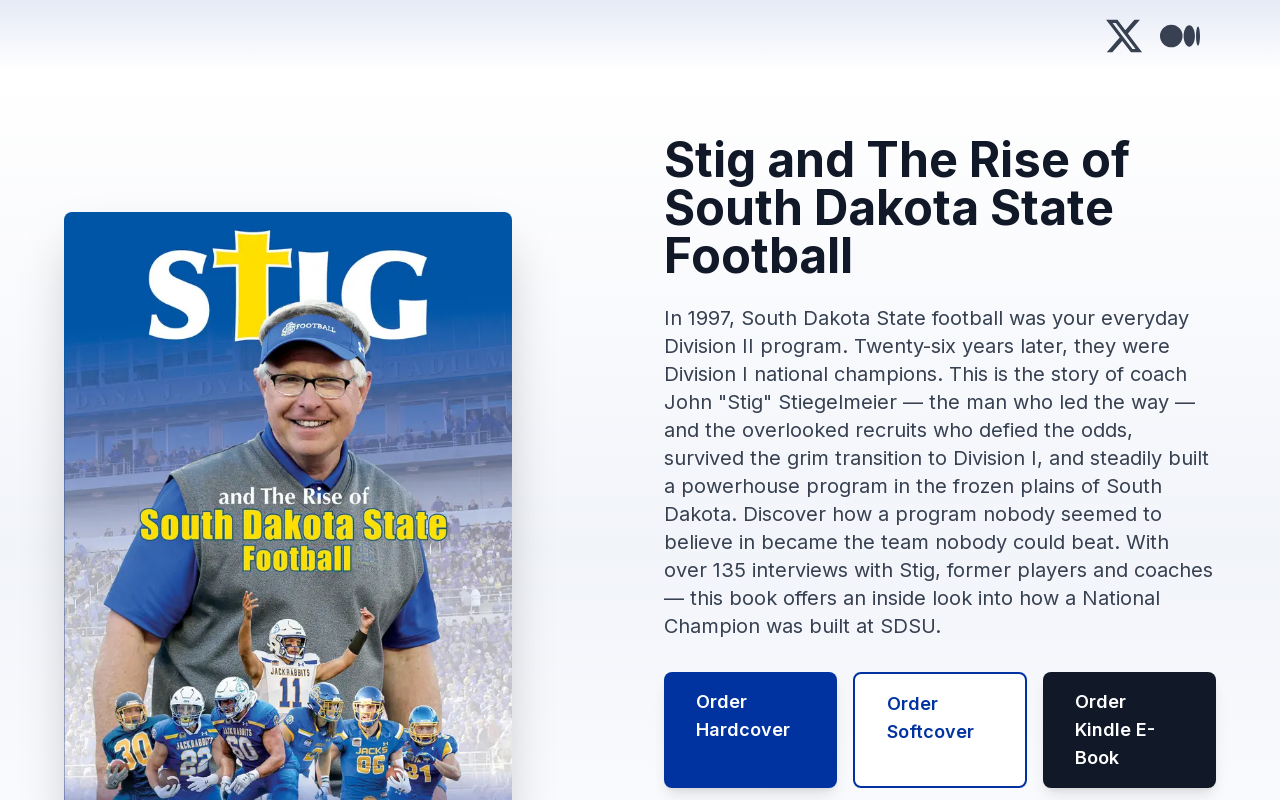

Secondary note element found and verified visible via bounding box
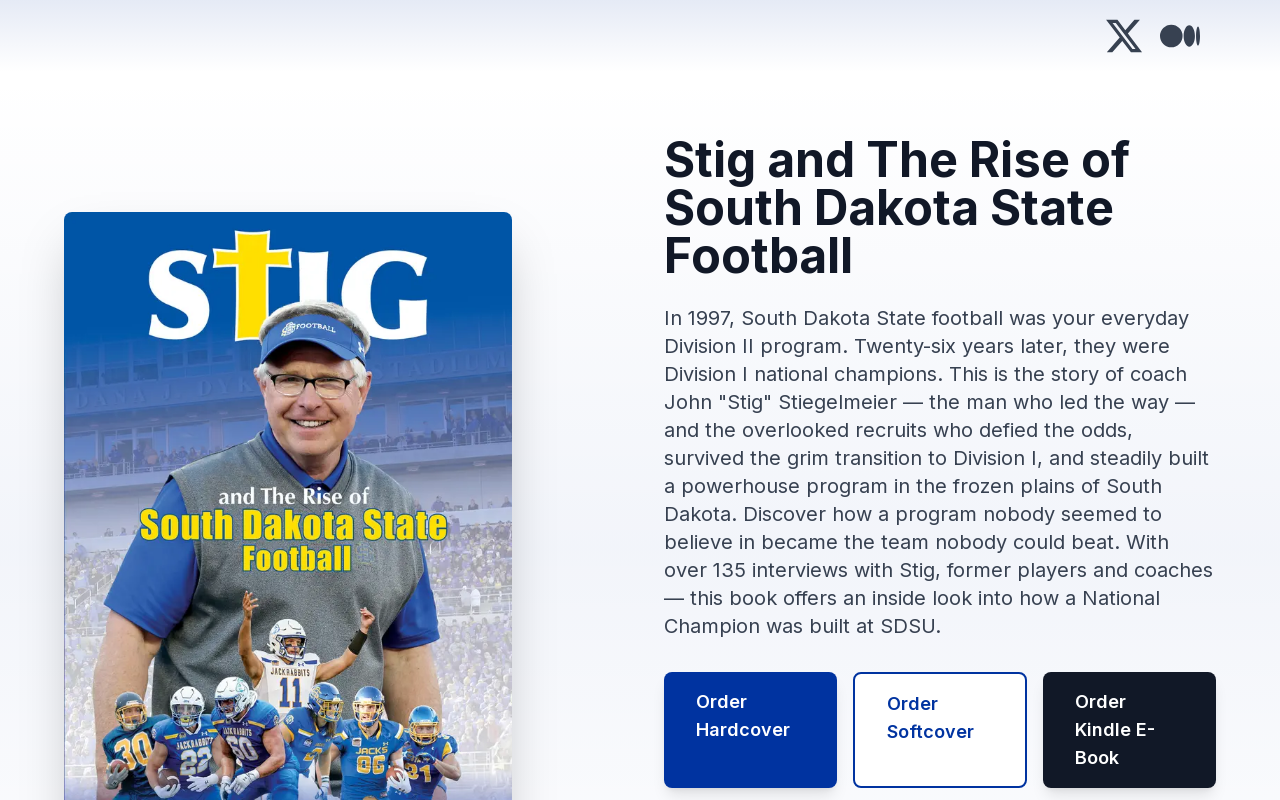

Queried for hero section element (section)
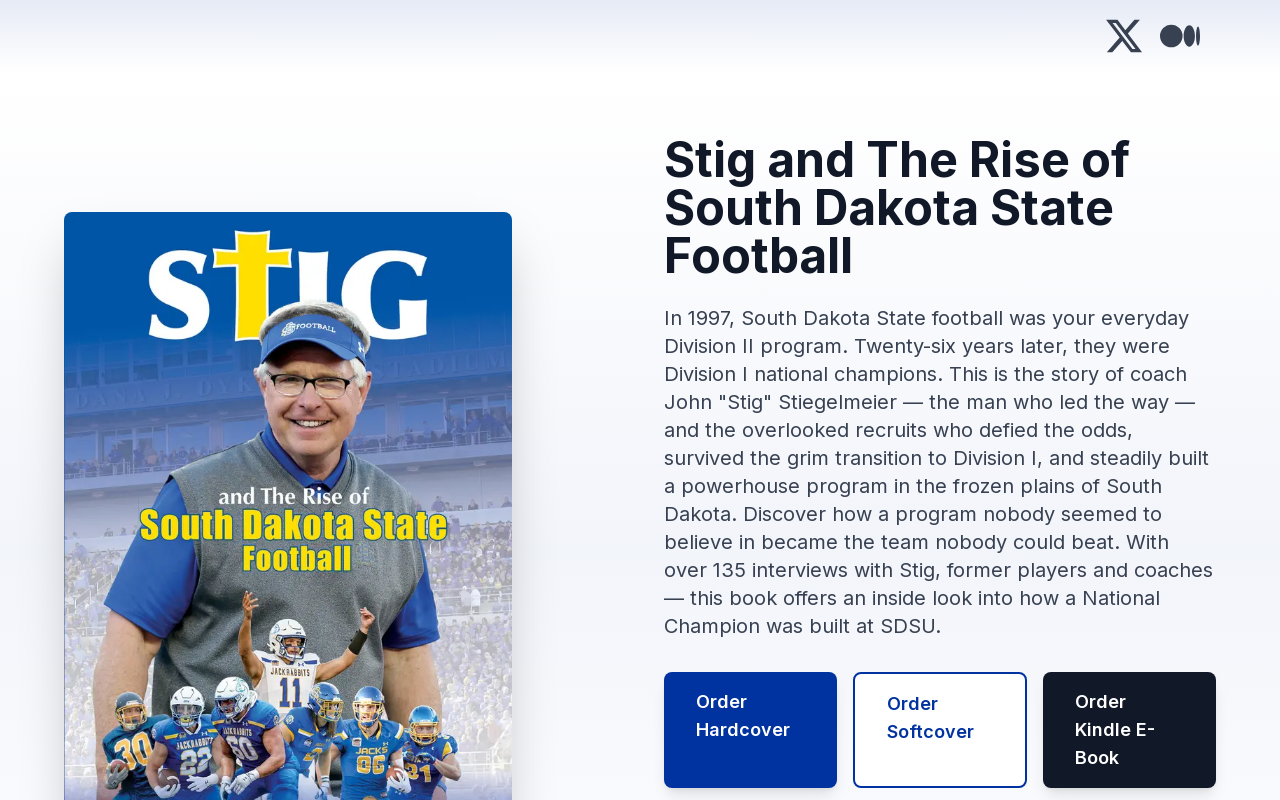

Hero section element found and verified visible via bounding box
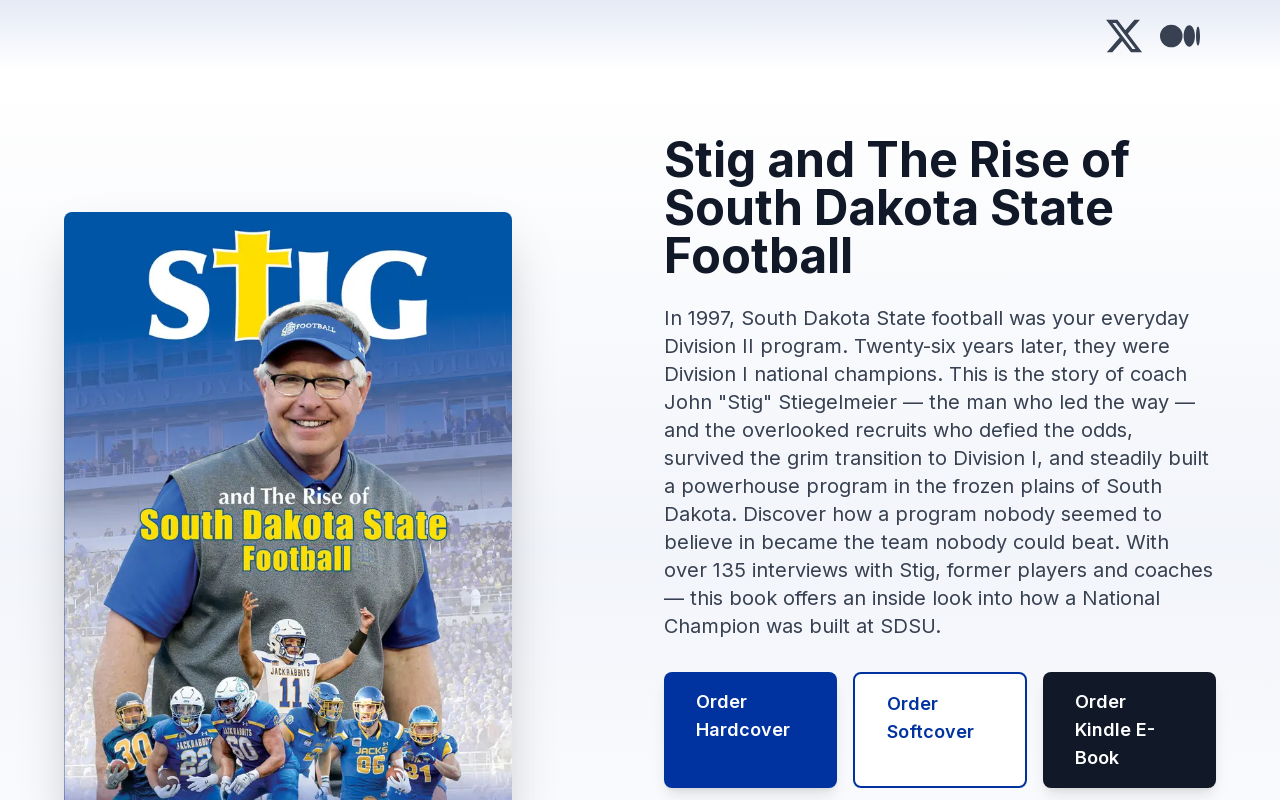

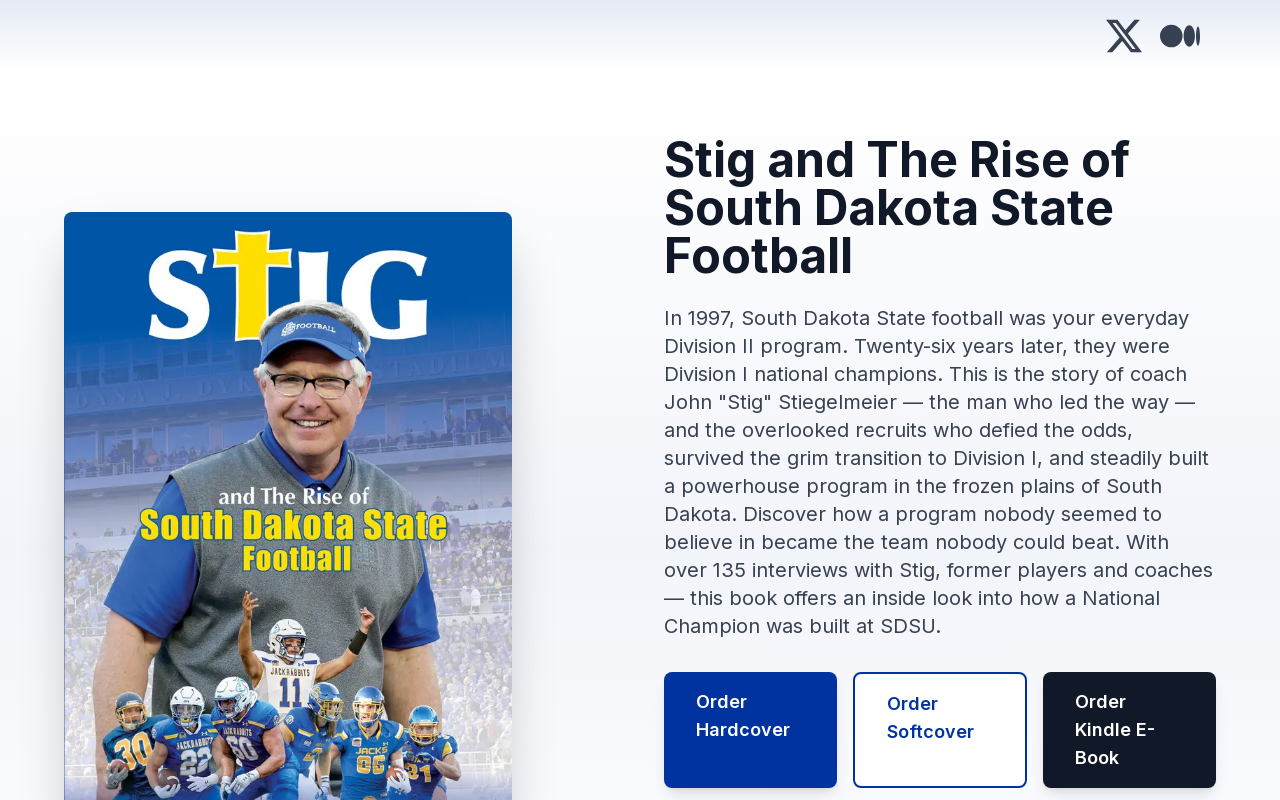